Tests various UI interactions including showing/hiding text elements, handling dialog popups, hovering over elements, and interacting with iframes to verify page functionality

Starting URL: https://rahulshettyacademy.com/AutomationPractice/

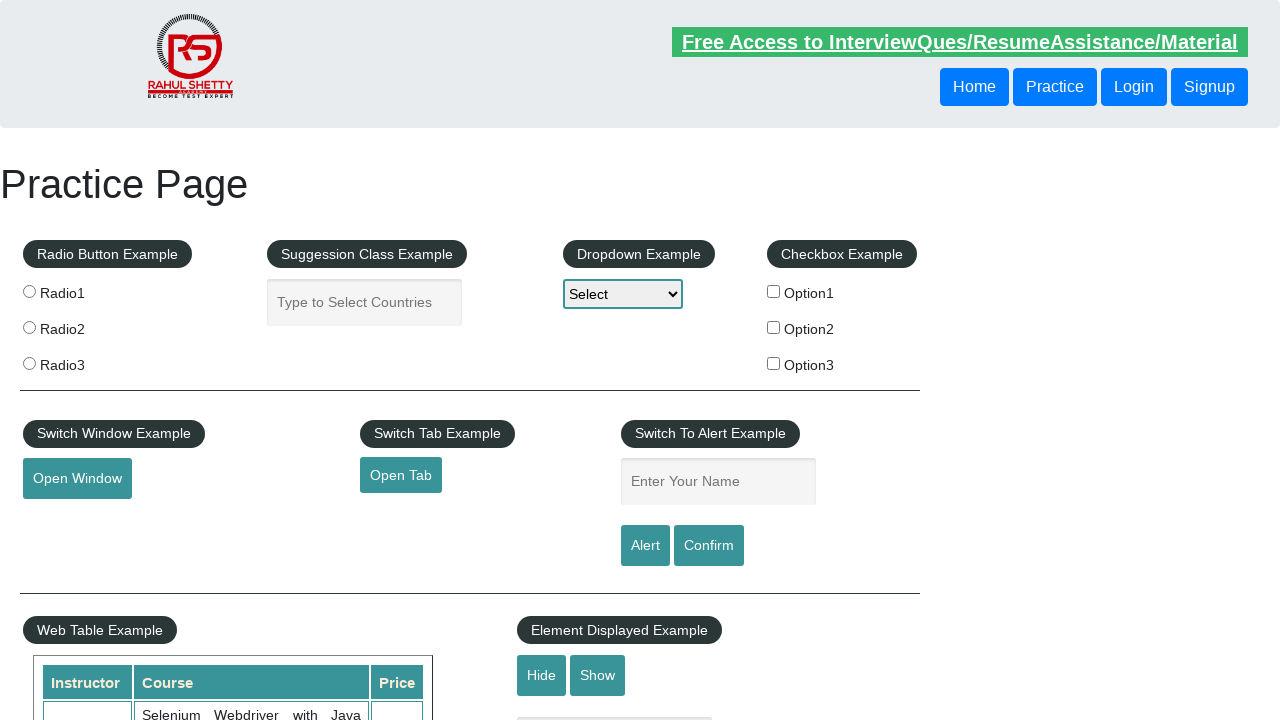

Verified that displayed text element is visible
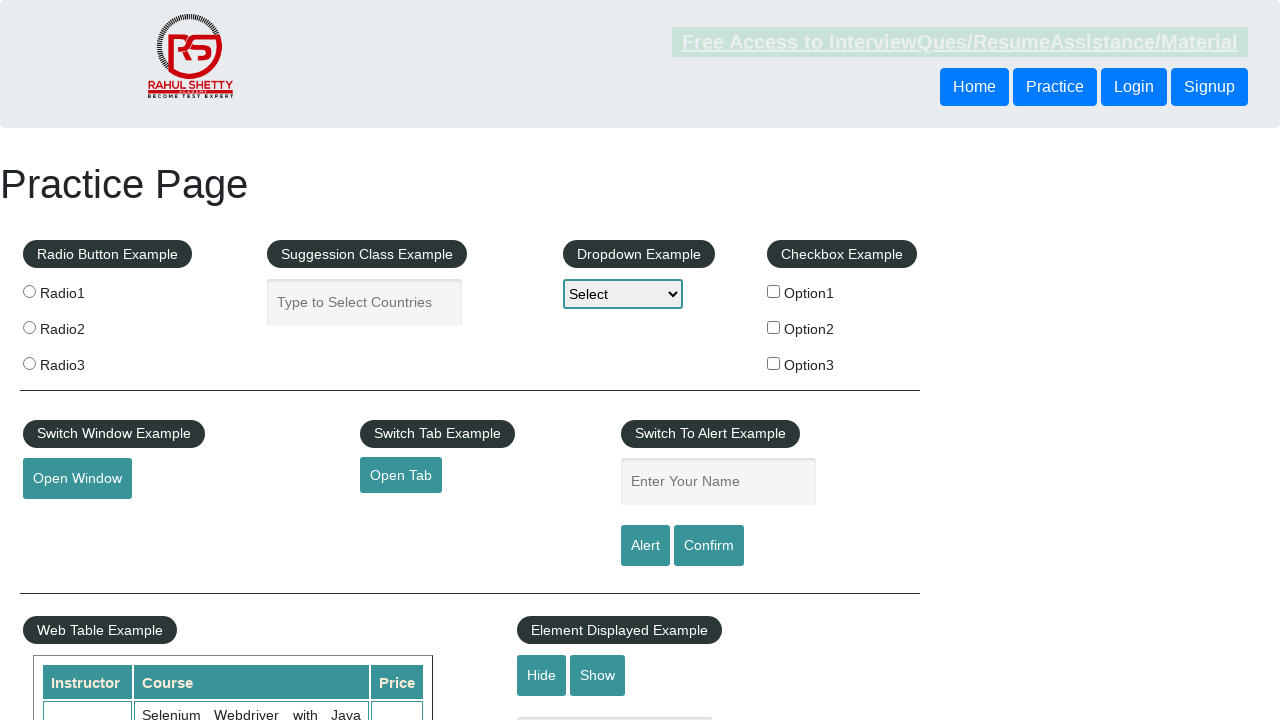

Clicked hide button to hide text element at (542, 675) on #hide-textbox
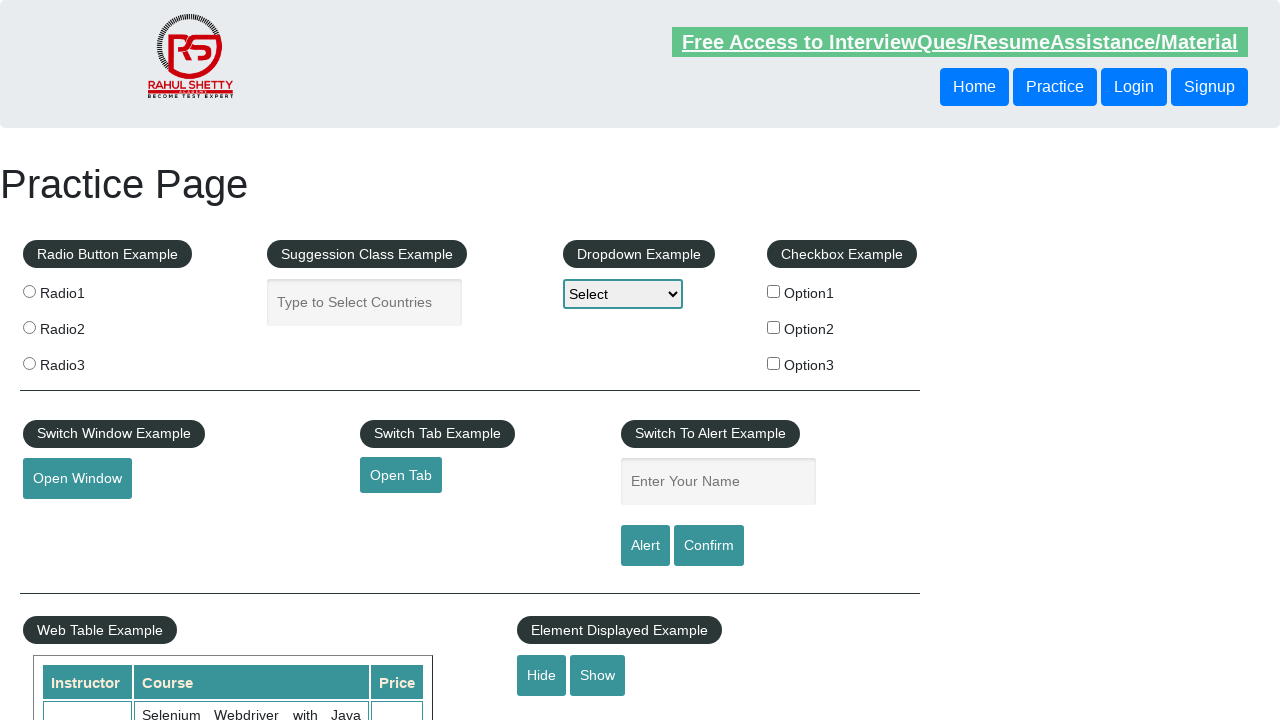

Verified that displayed text element is now hidden
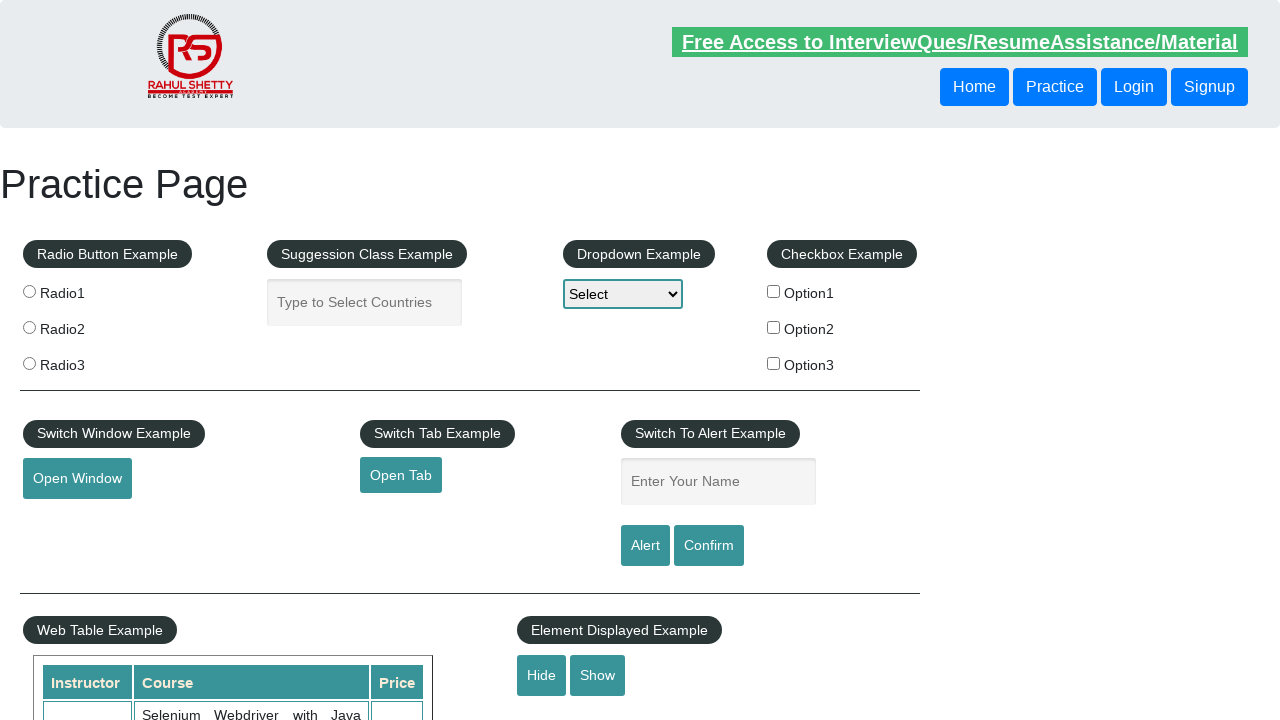

Set up dialog handler to automatically accept dialogs
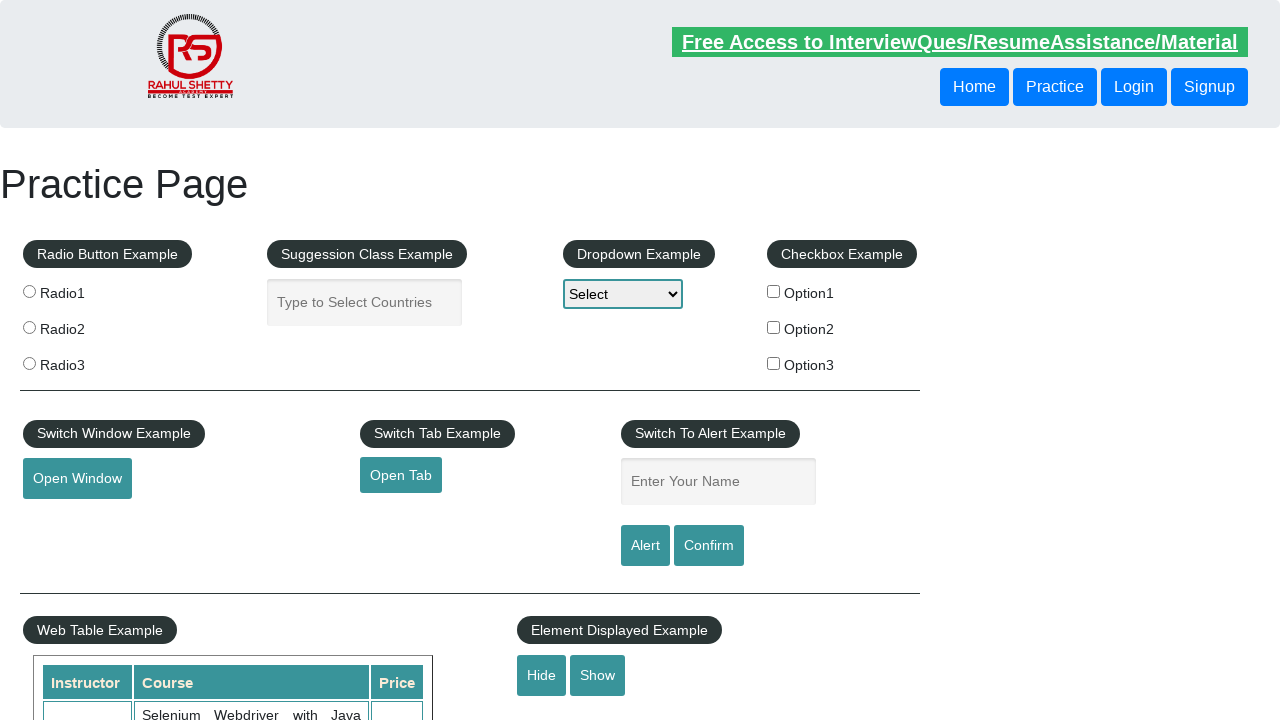

Clicked confirm button which triggered a dialog popup at (709, 546) on #confirmbtn
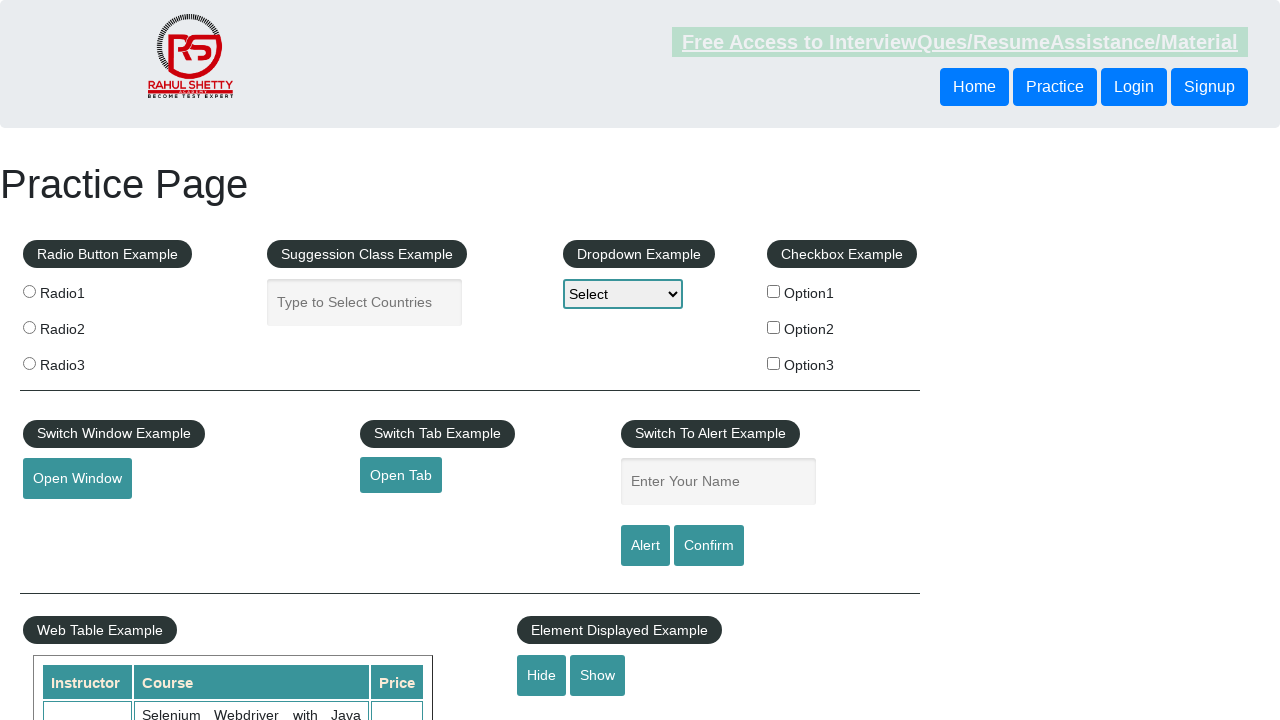

Hovered over mouse hover element to reveal options at (83, 361) on #mousehover
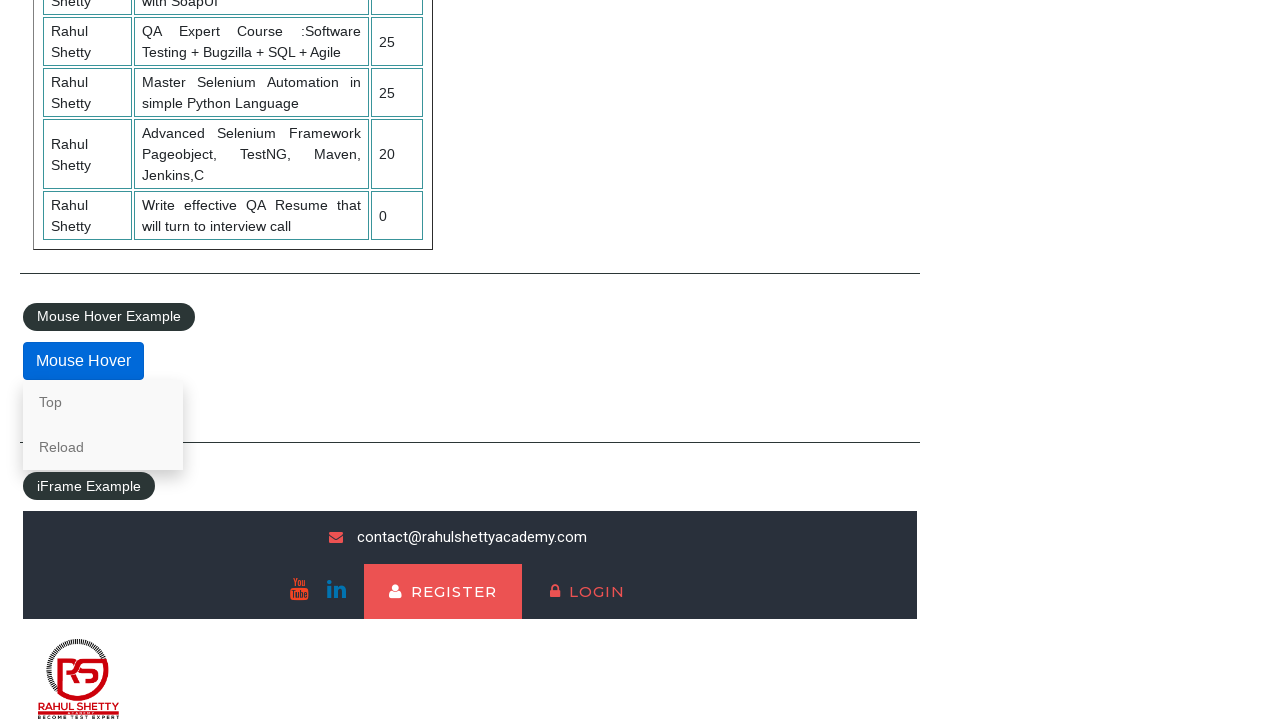

Located iframe element with ID 'courses-iframe'
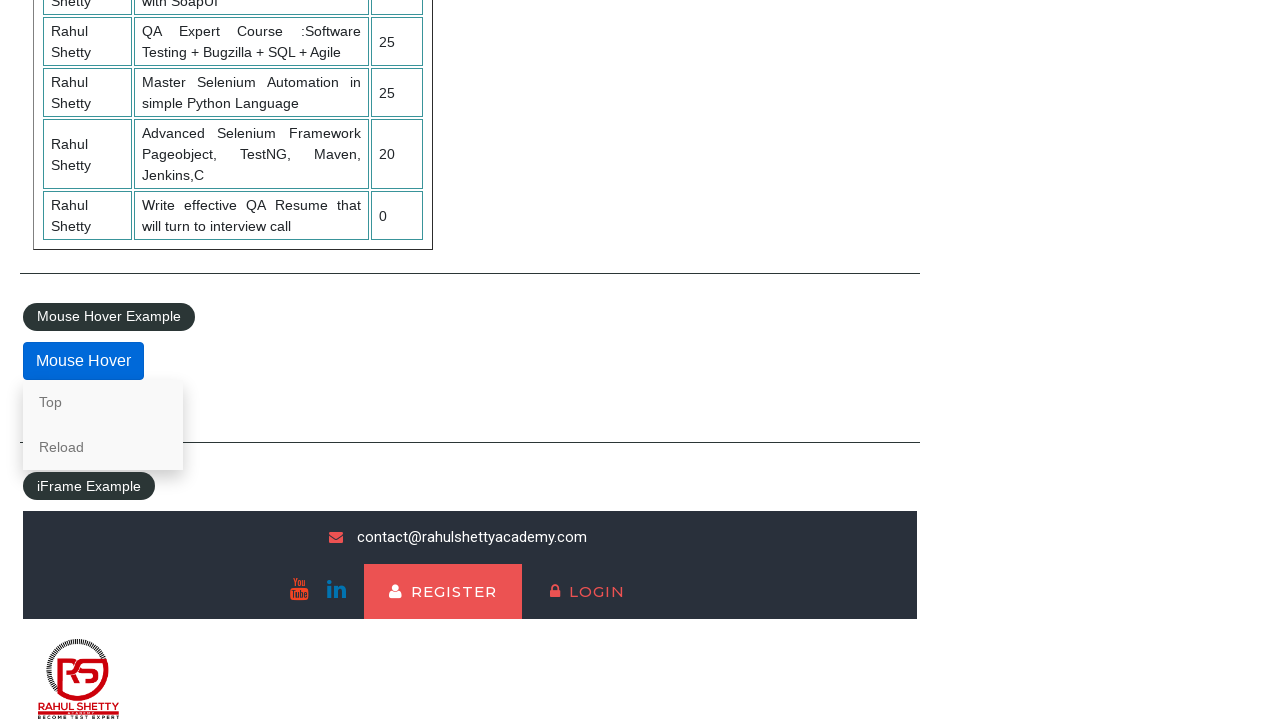

Clicked on lifetime access link inside iframe at (307, 675) on #courses-iframe >> internal:control=enter-frame >> li a[href*='lifetime-access']
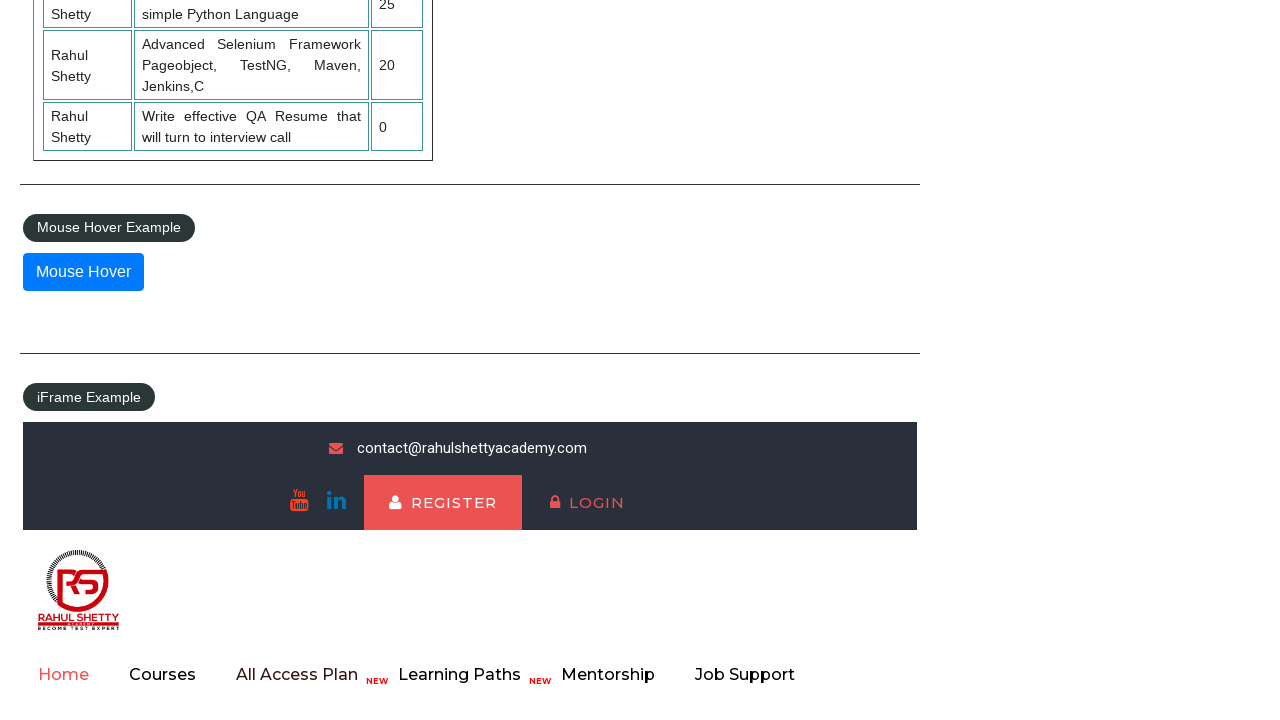

Retrieved text content from iframe element: 'Join 13,522 Happy Subscibers!'
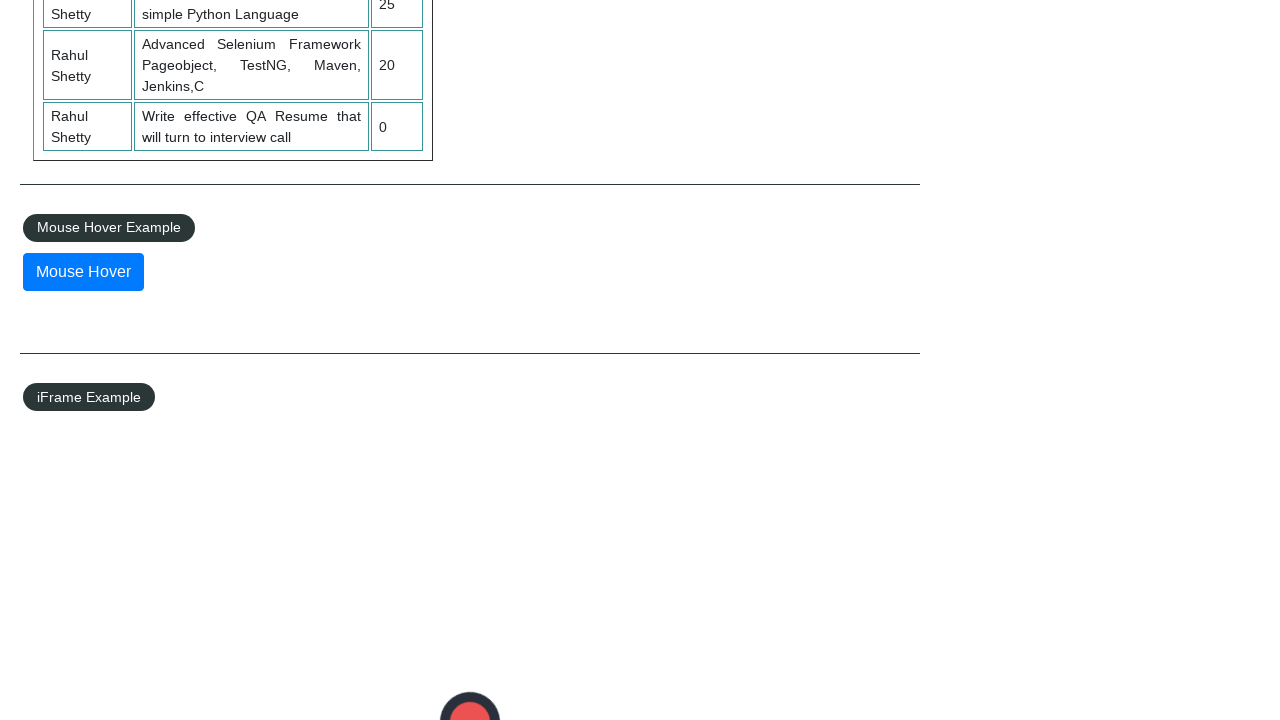

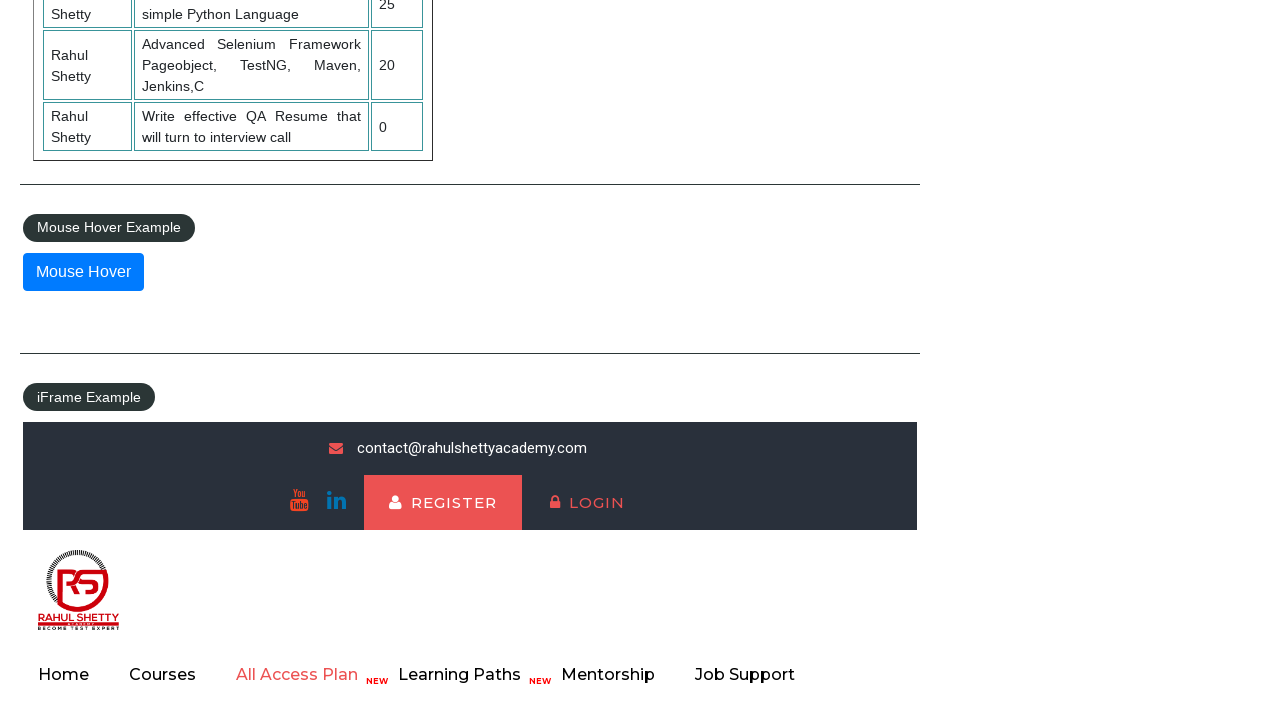